Tests various UI automation scenarios on a practice page including radio buttons, autocomplete, dropdowns, checkboxes, window handling, alerts, element visibility toggling, and mouse hover actions.

Starting URL: https://rahulshettyacademy.com/AutomationPractice/

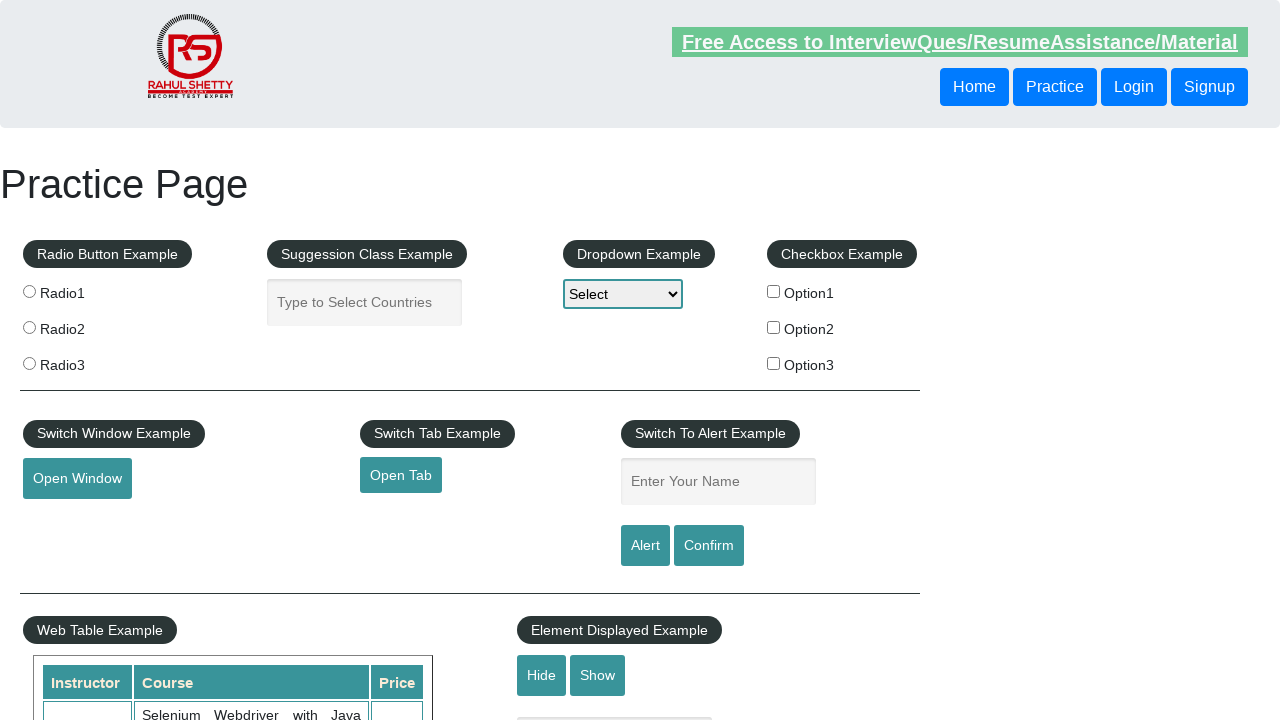

Clicked radio button at (29, 291) on .radioButton
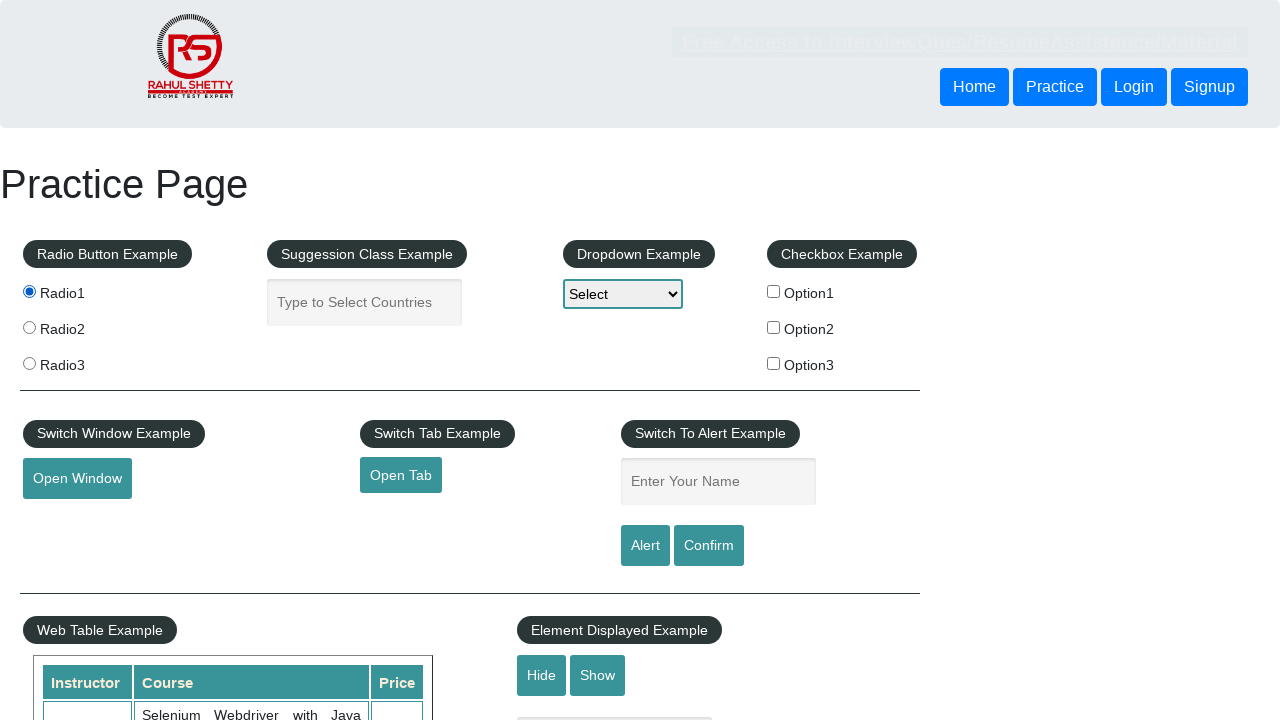

Filled autocomplete field with 'Ind' on #autocomplete
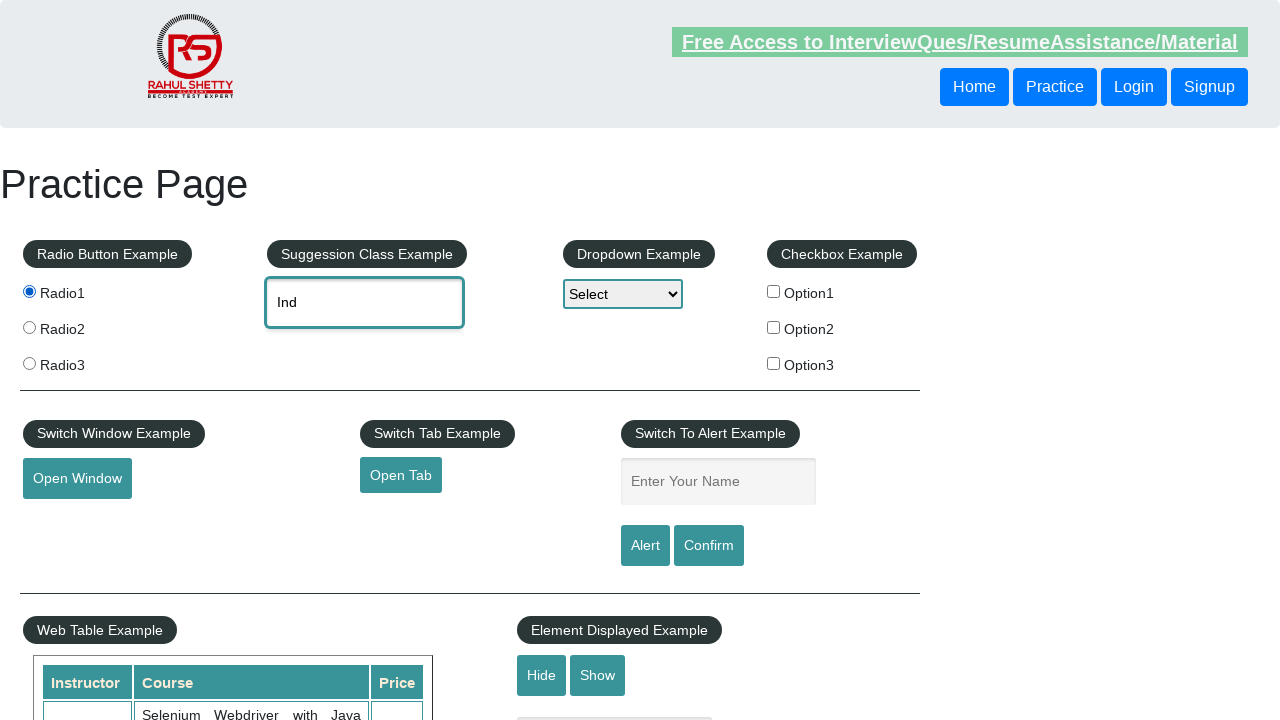

Autocomplete menu items loaded
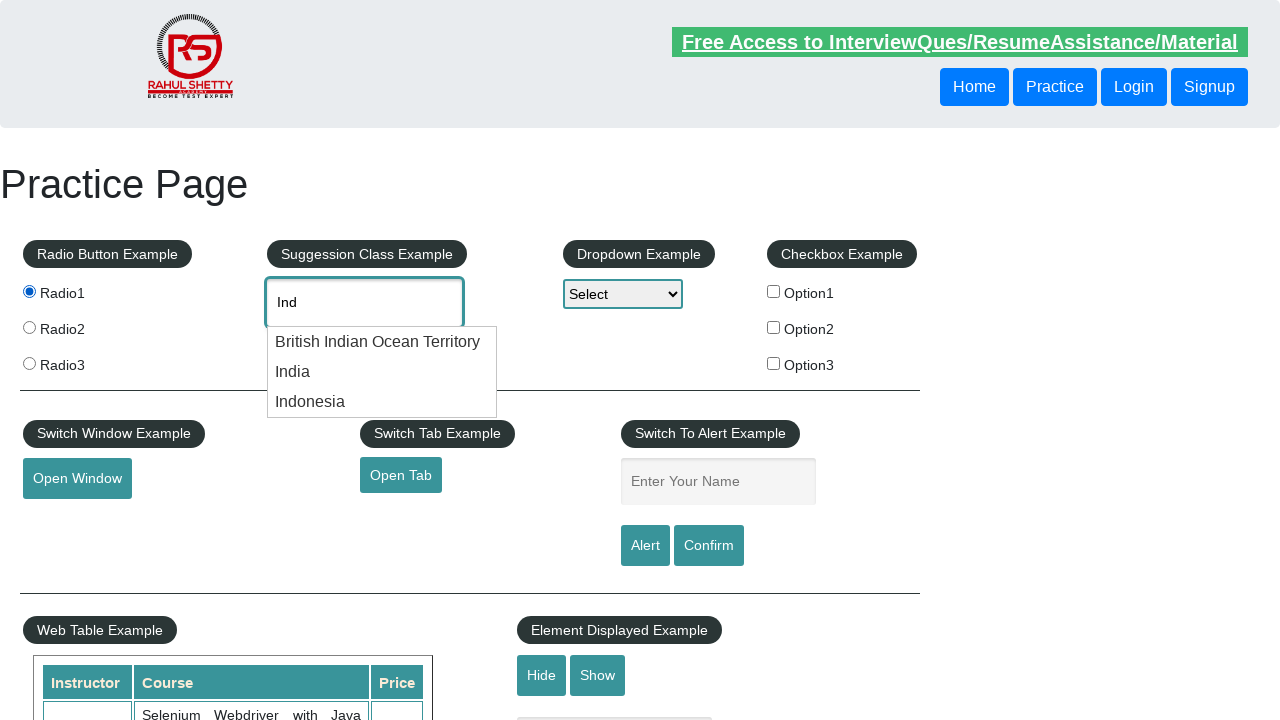

Selected 'India' from autocomplete suggestions at (382, 342) on .ui-menu-item:has-text('India')
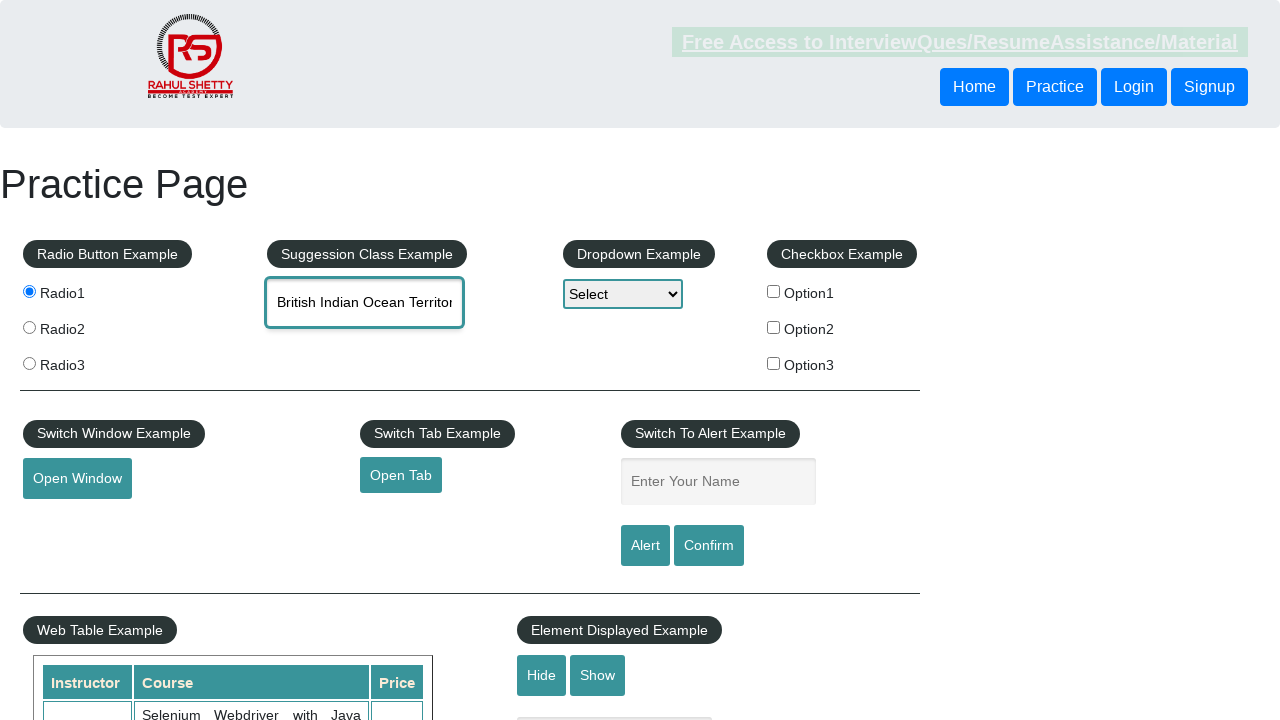

Selected 'Option1' from dropdown on #dropdown-class-example
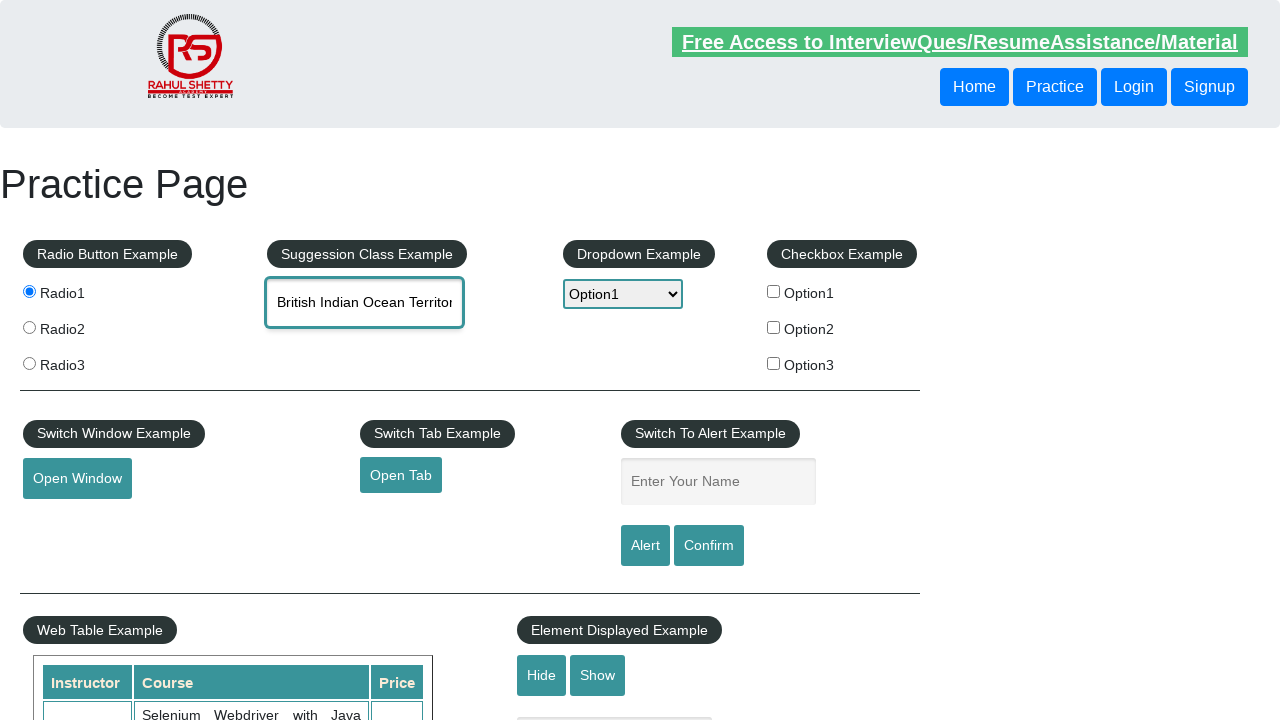

Located checkbox element
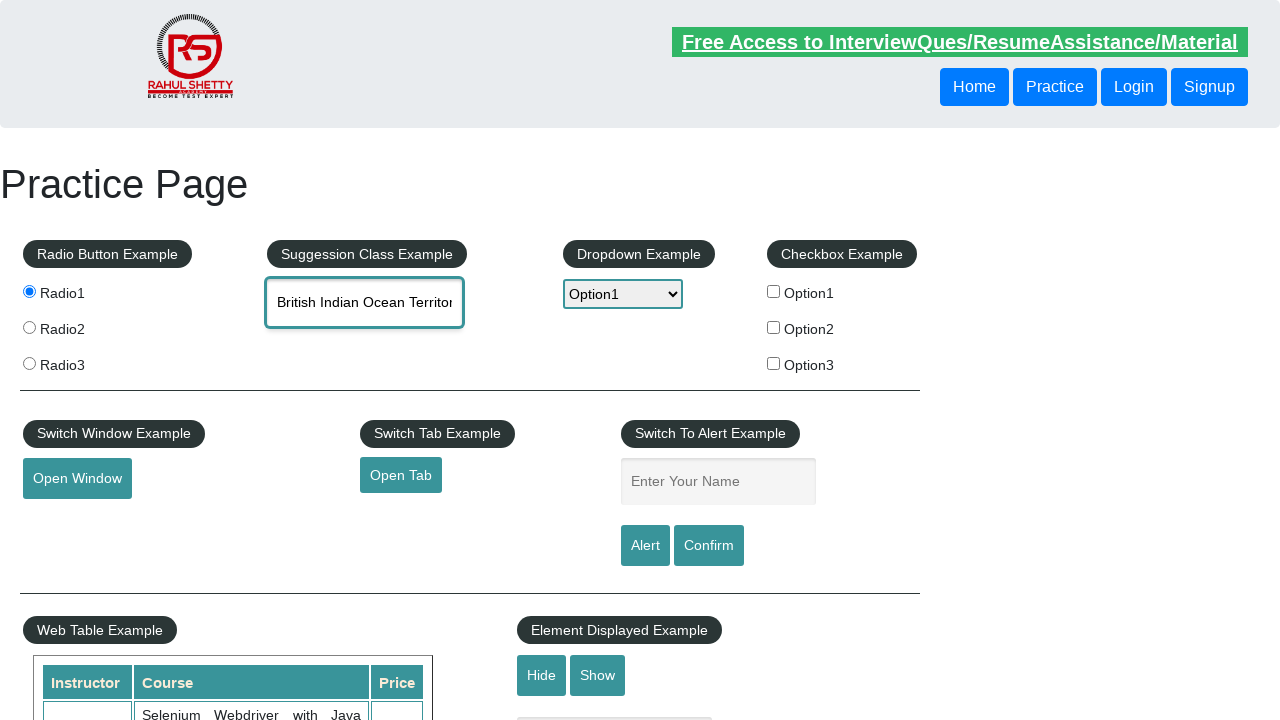

Clicked checkbox to check it at (774, 291) on #checkBoxOption1
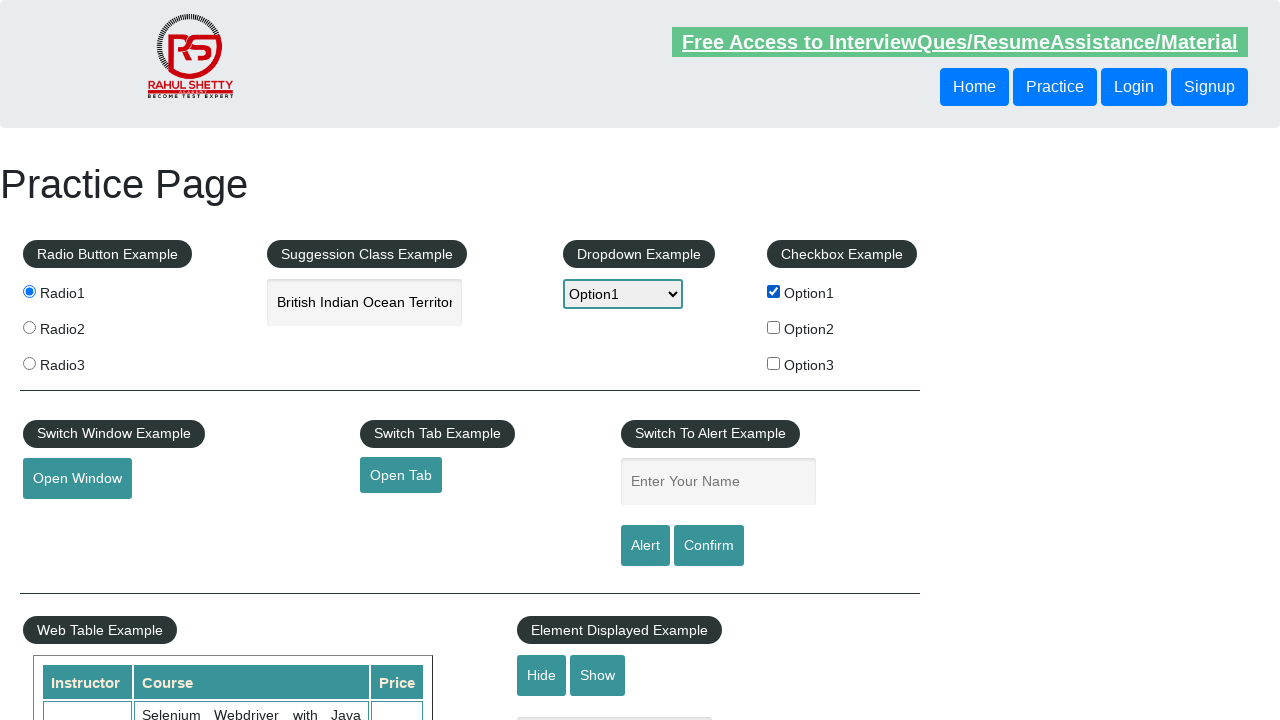

Clicked button that opened new window at (77, 479) on .btn-style
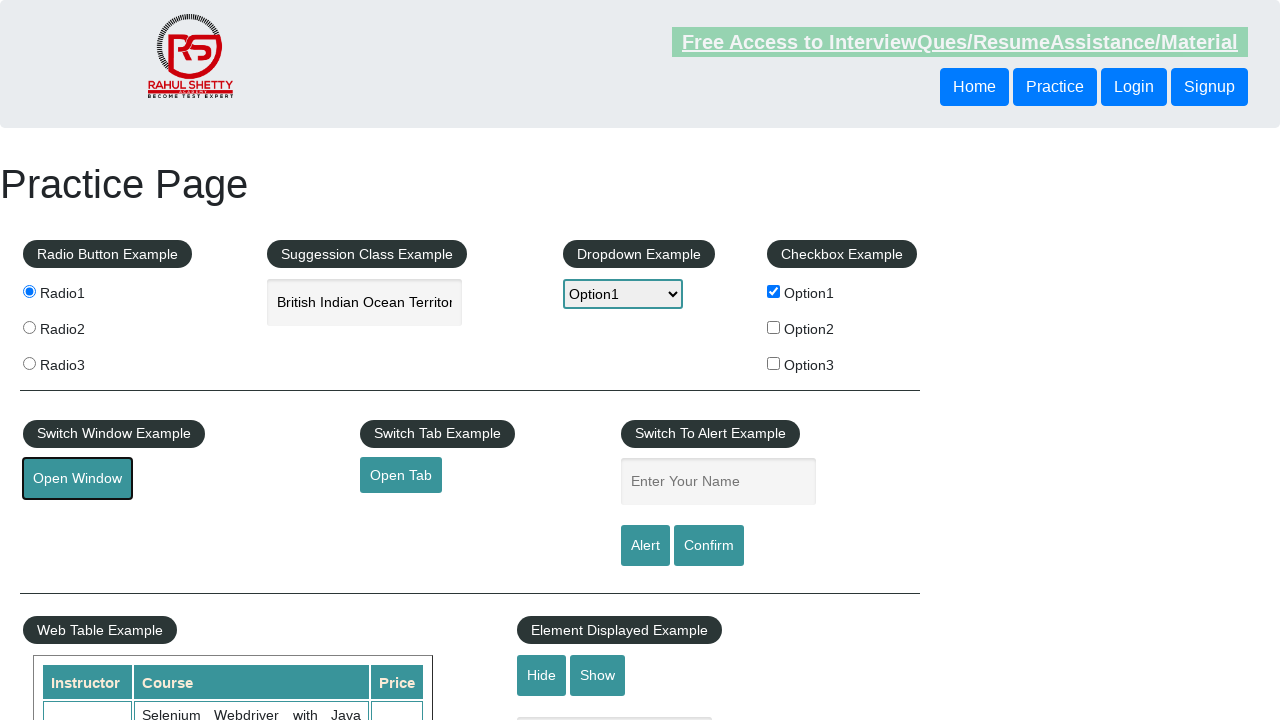

New window page loaded completely
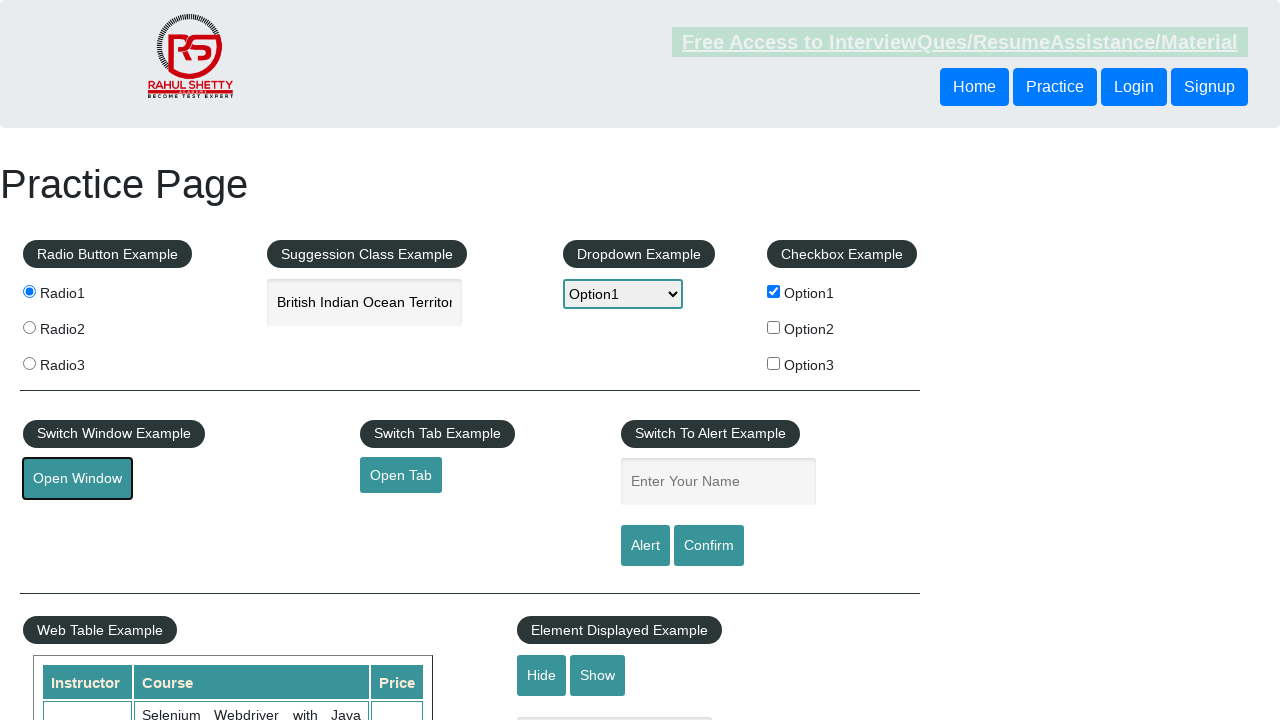

Closed new window and returned to main page
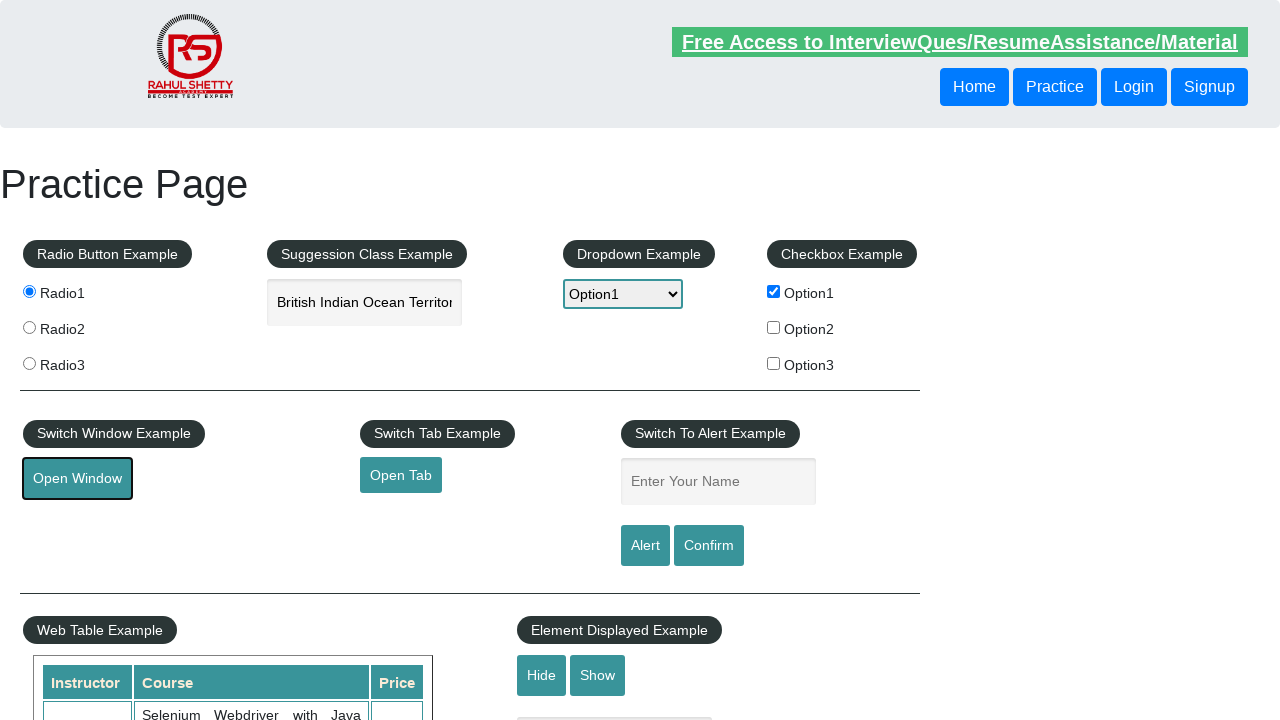

Set up dialog handler to accept alerts
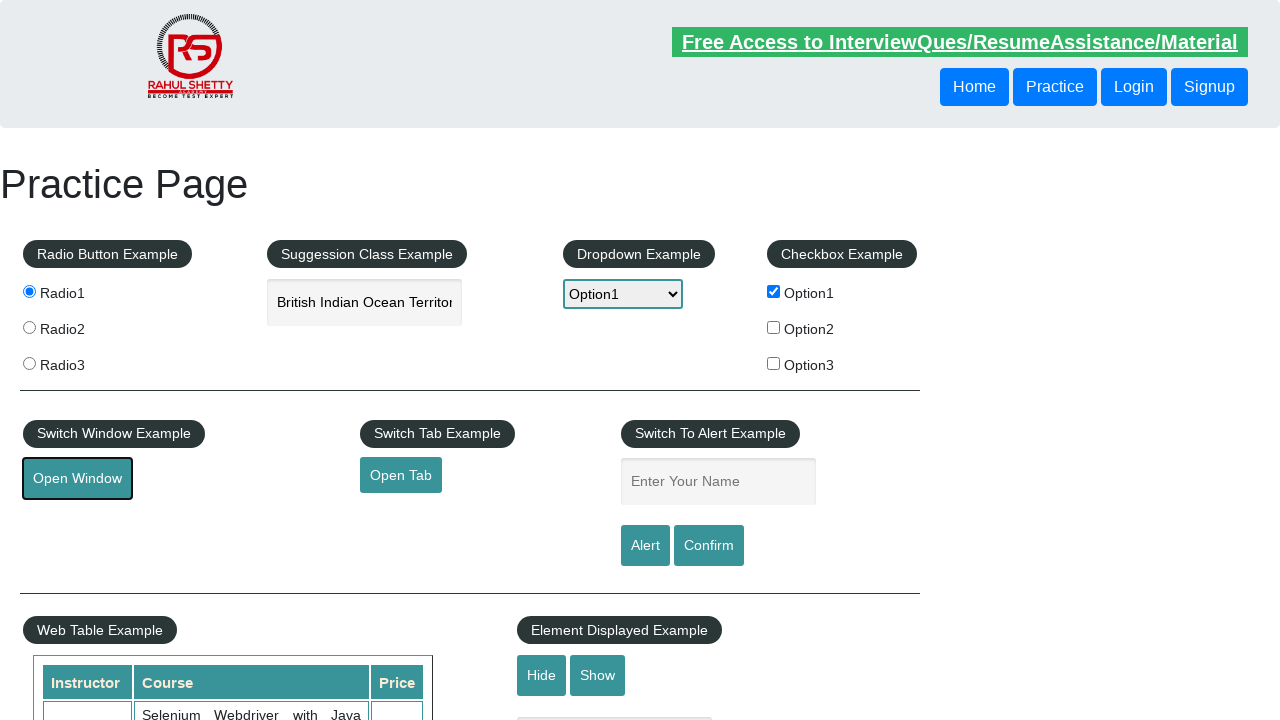

Clicked alert button and accepted alert at (645, 546) on #alertbtn
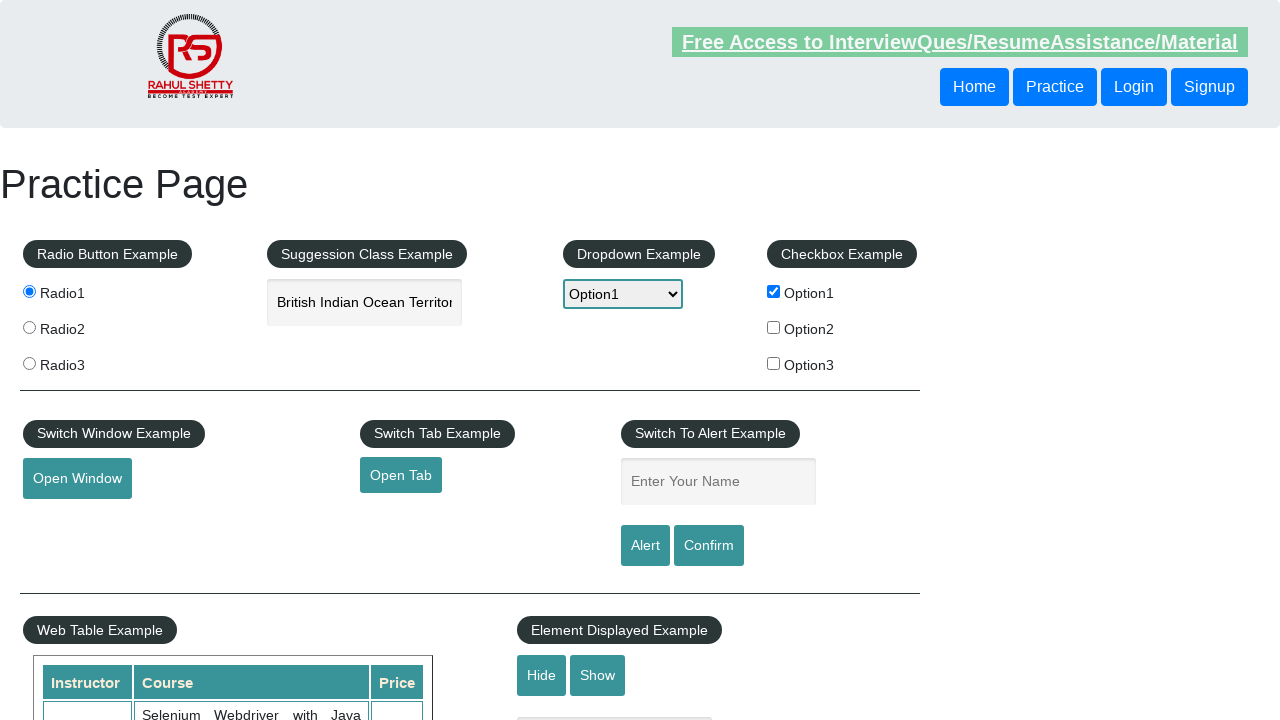

Filled name field with 'TestAlert' on #name
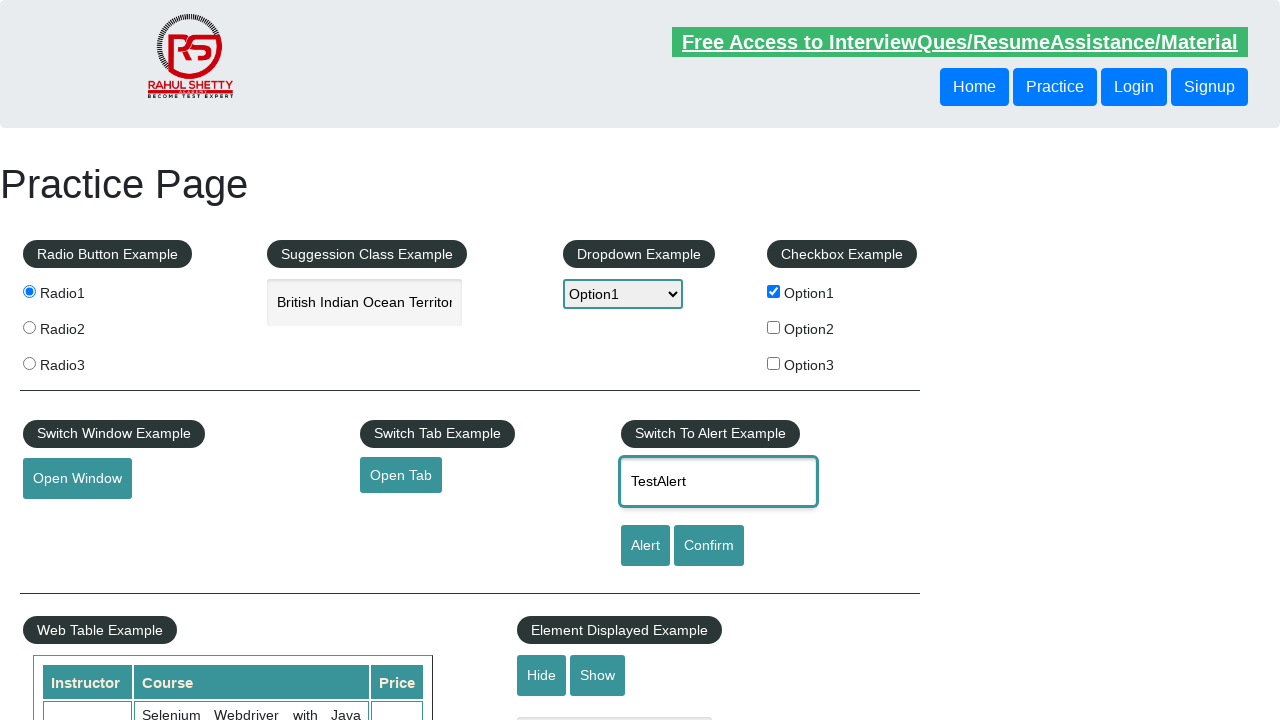

Set up dialog handler to dismiss alerts
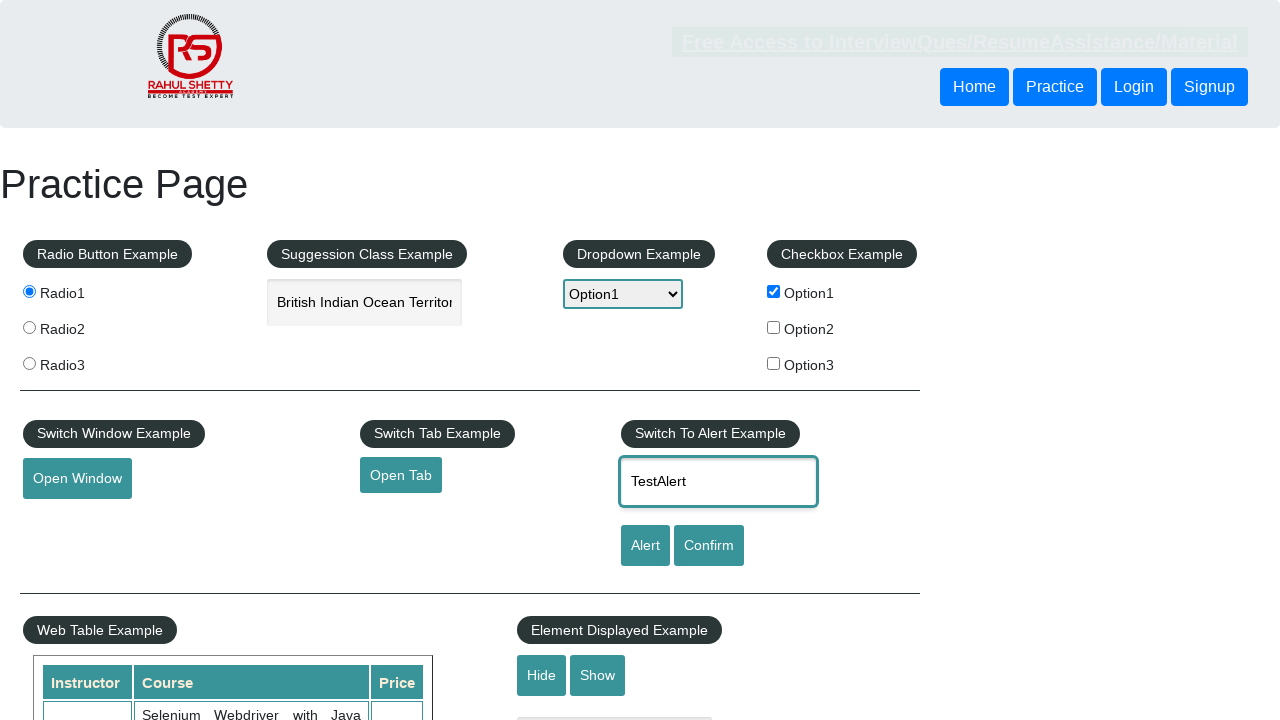

Clicked confirm button and dismissed alert at (709, 546) on #confirmbtn
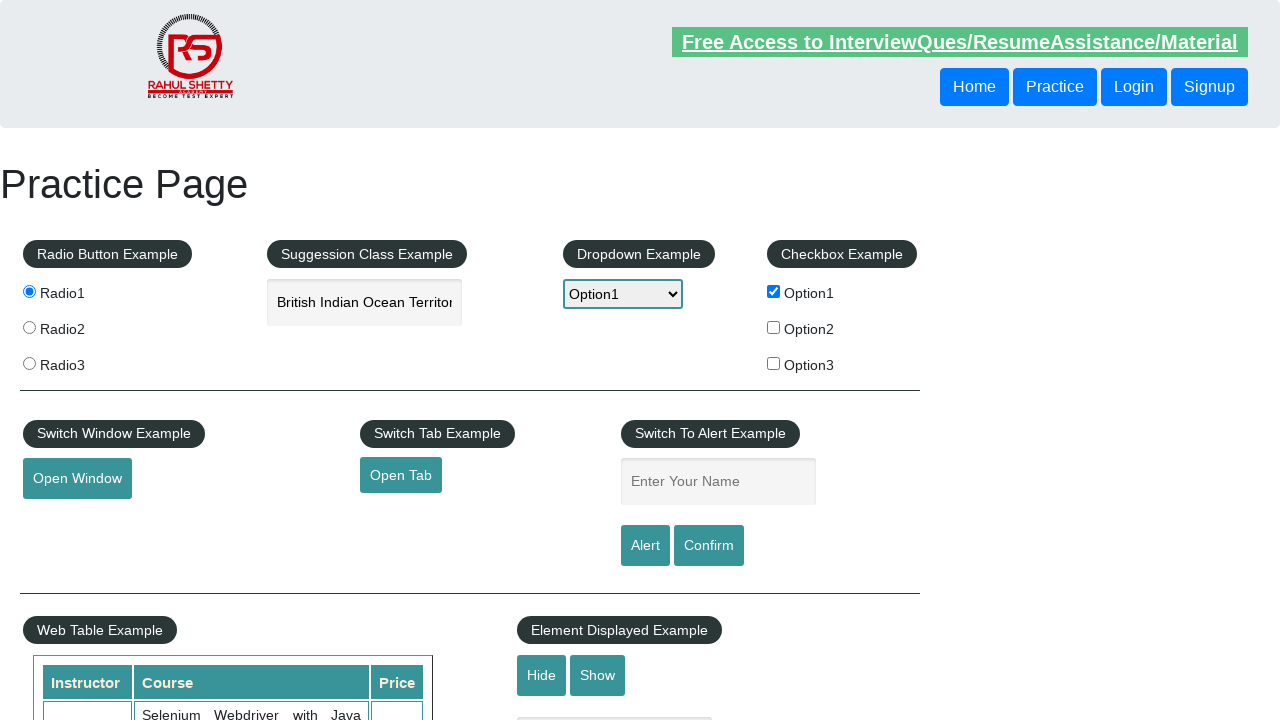

Clicked hide textbox button at (542, 675) on #hide-textbox
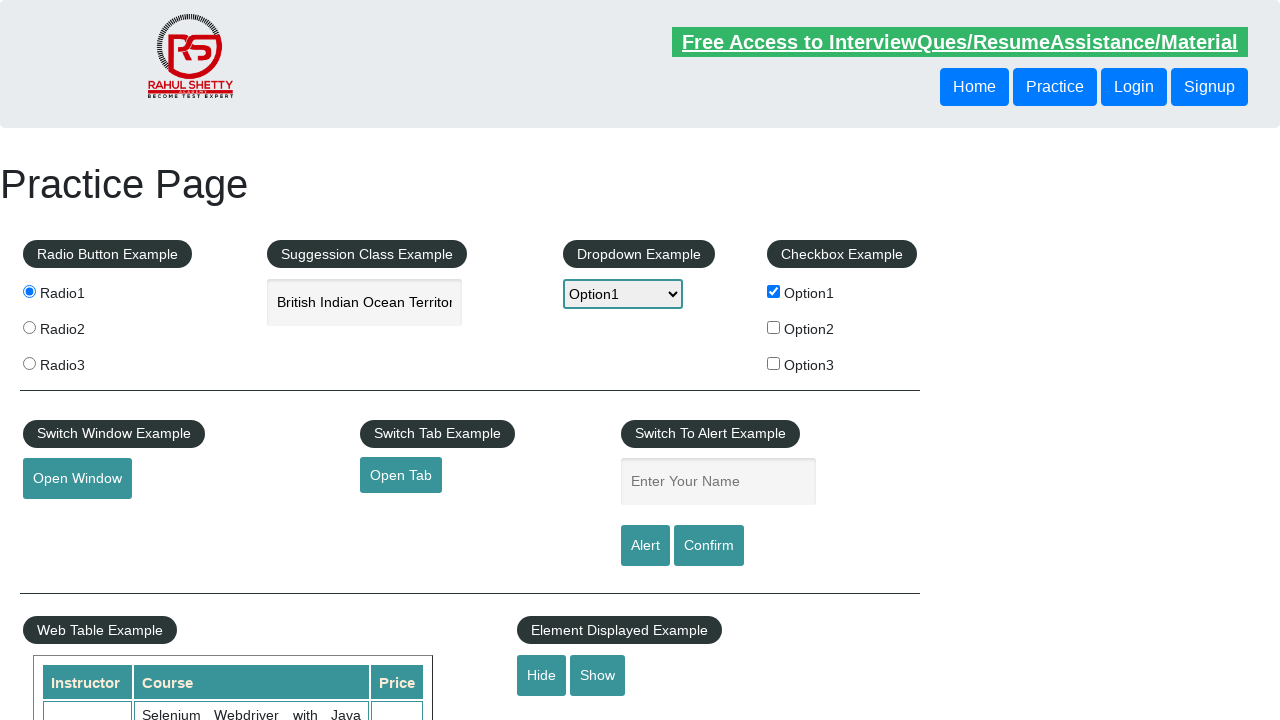

Textbox element is now hidden
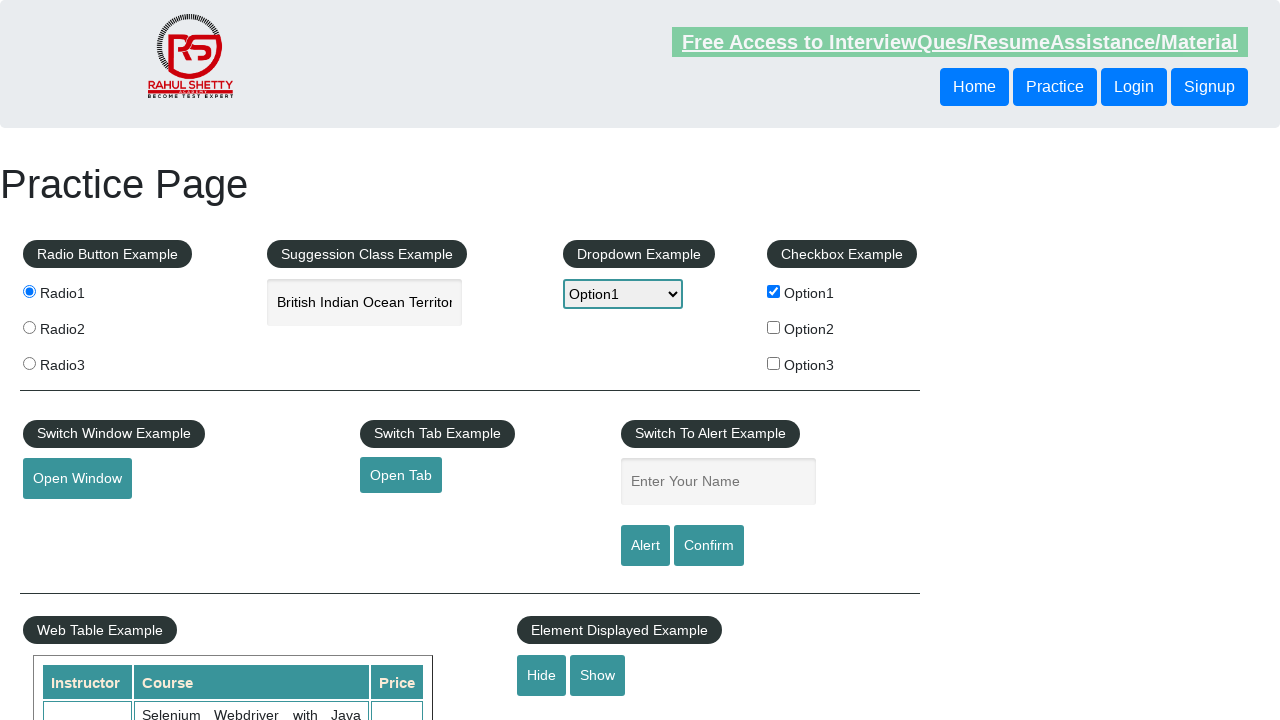

Clicked show textbox button at (598, 675) on #show-textbox
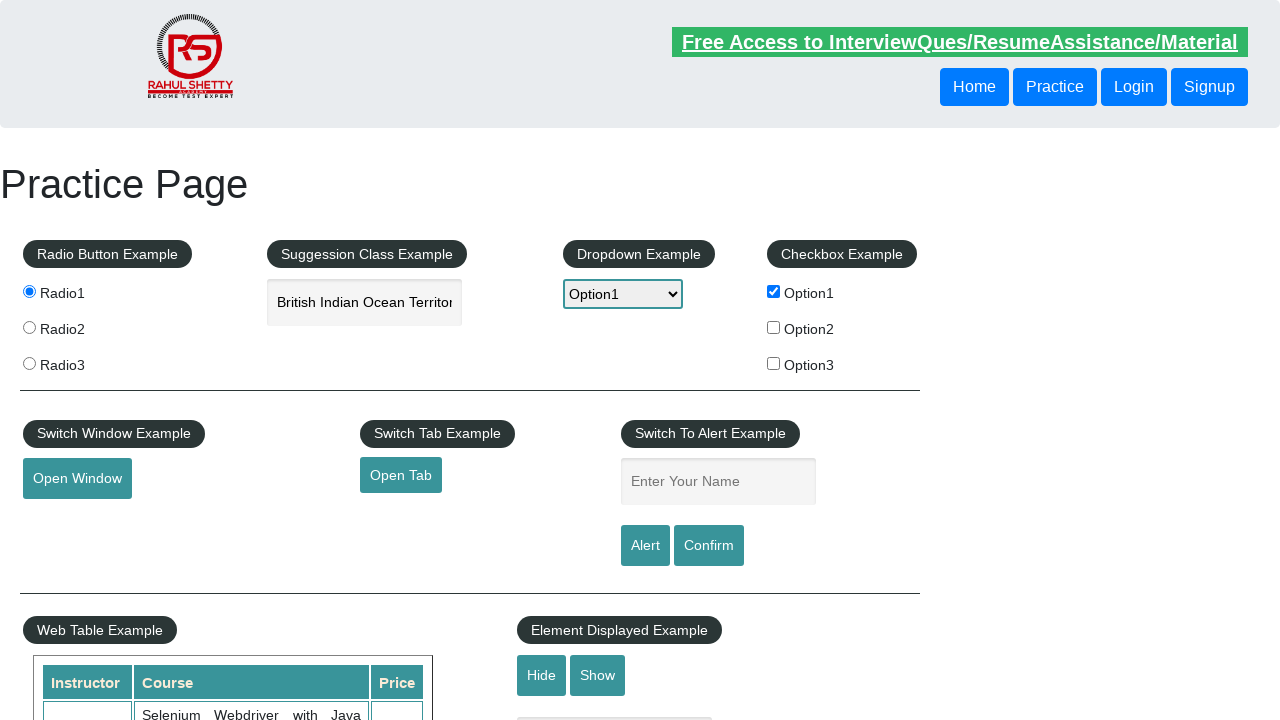

Textbox element is now visible
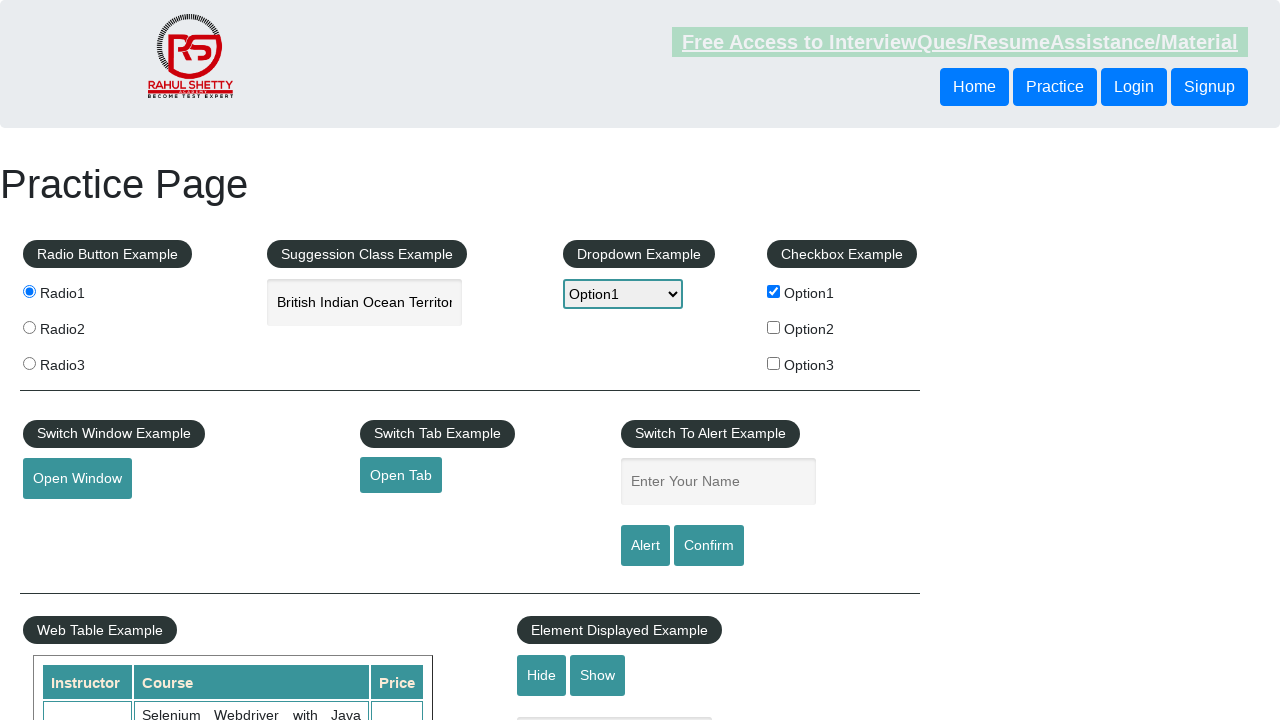

Hovered over mouse hover element at (83, 361) on #mousehover
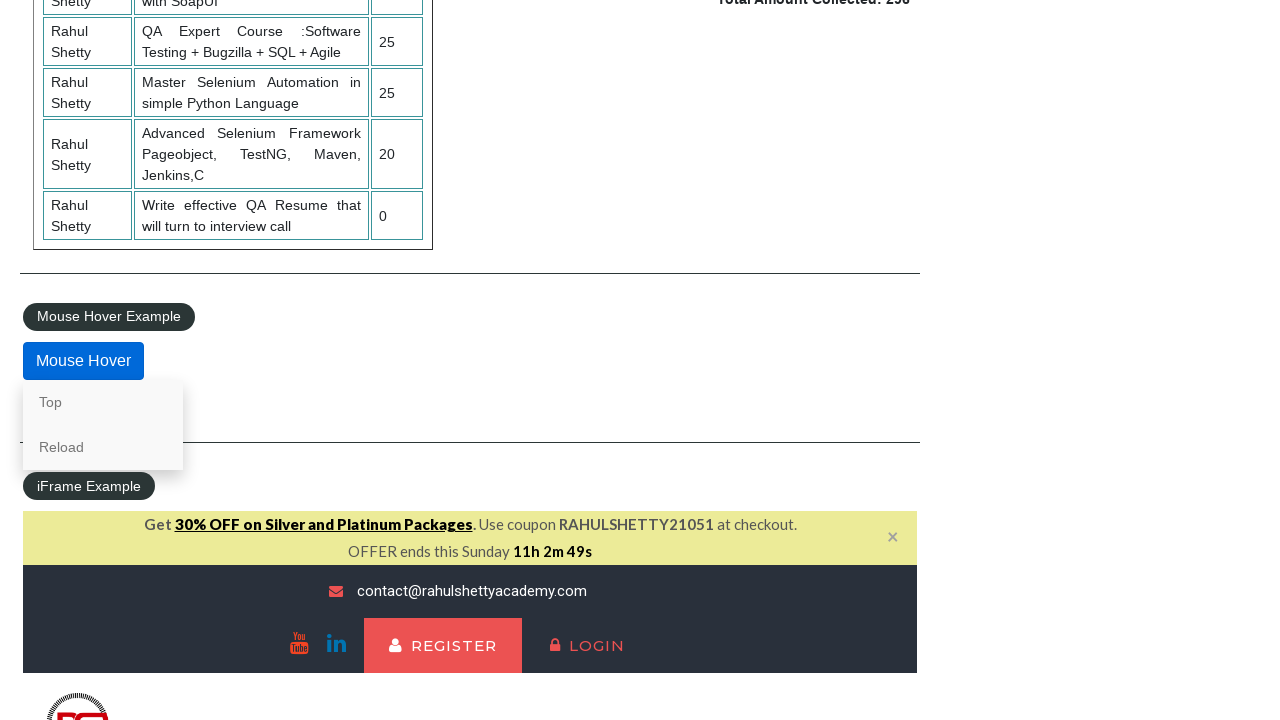

Waited 1000ms for hover effects
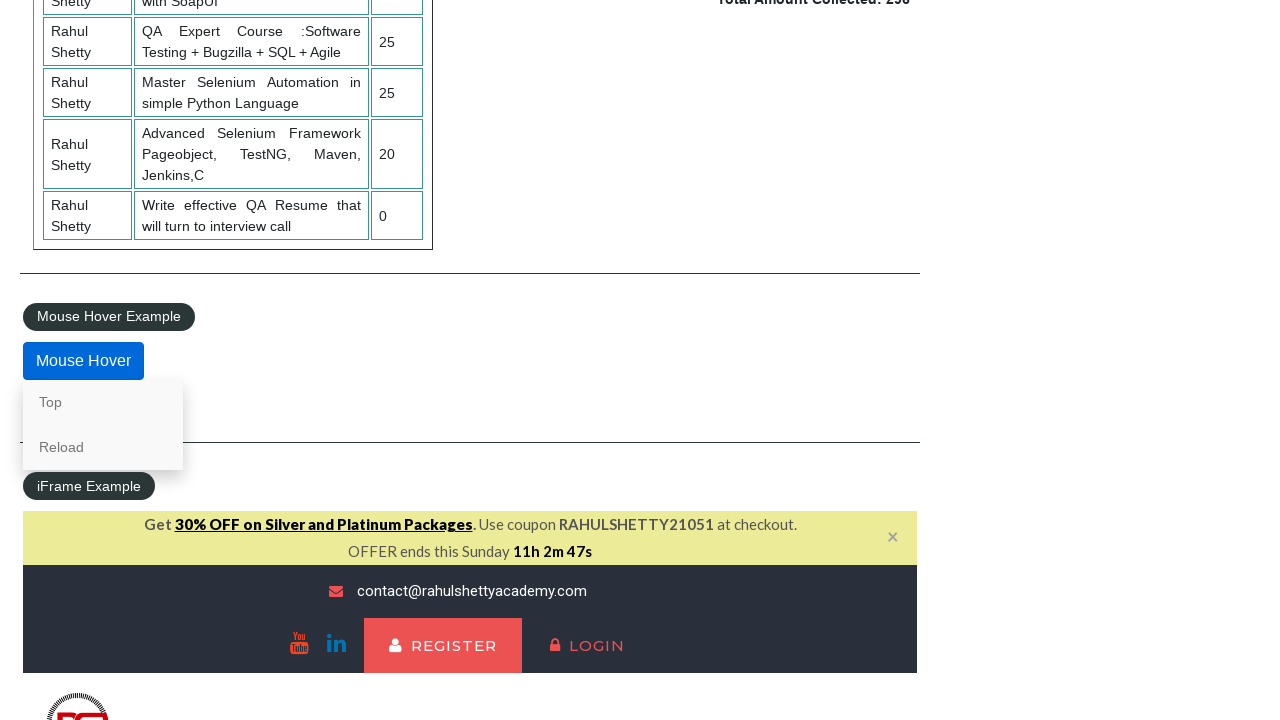

Clicked hover submenu link at (103, 402) on xpath=//div[4]/div/fieldset/div/div/a[1]
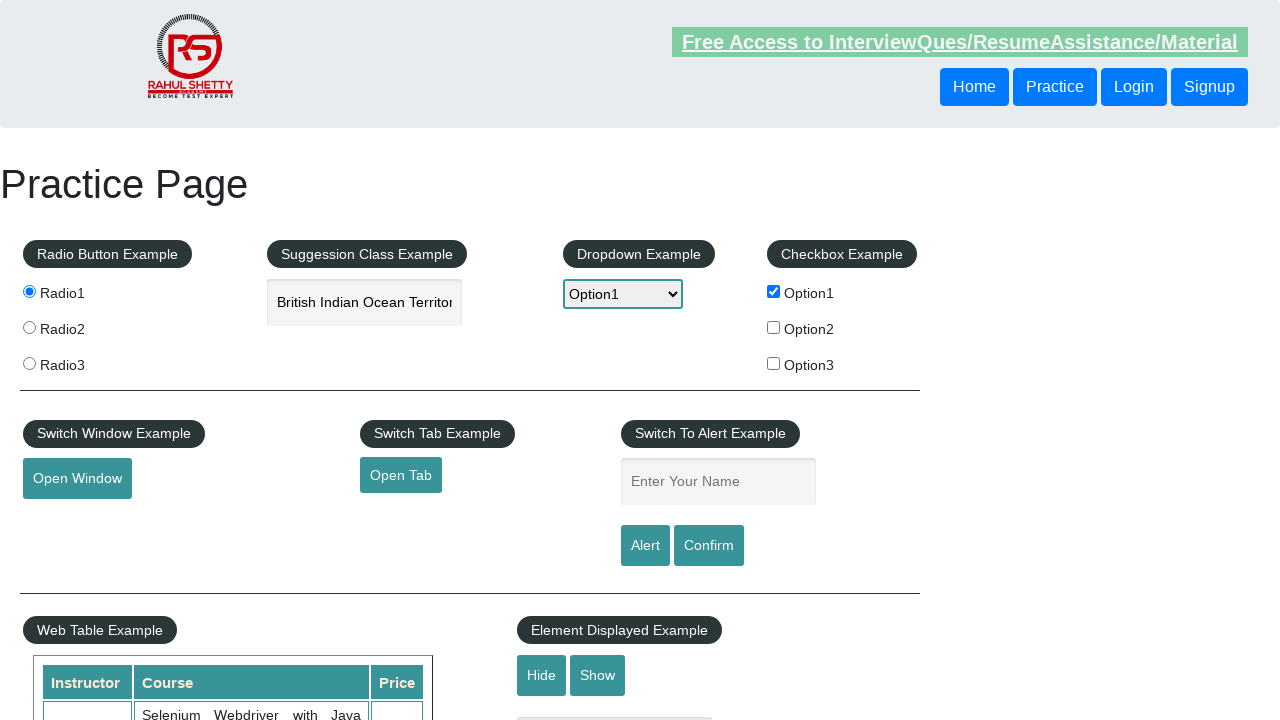

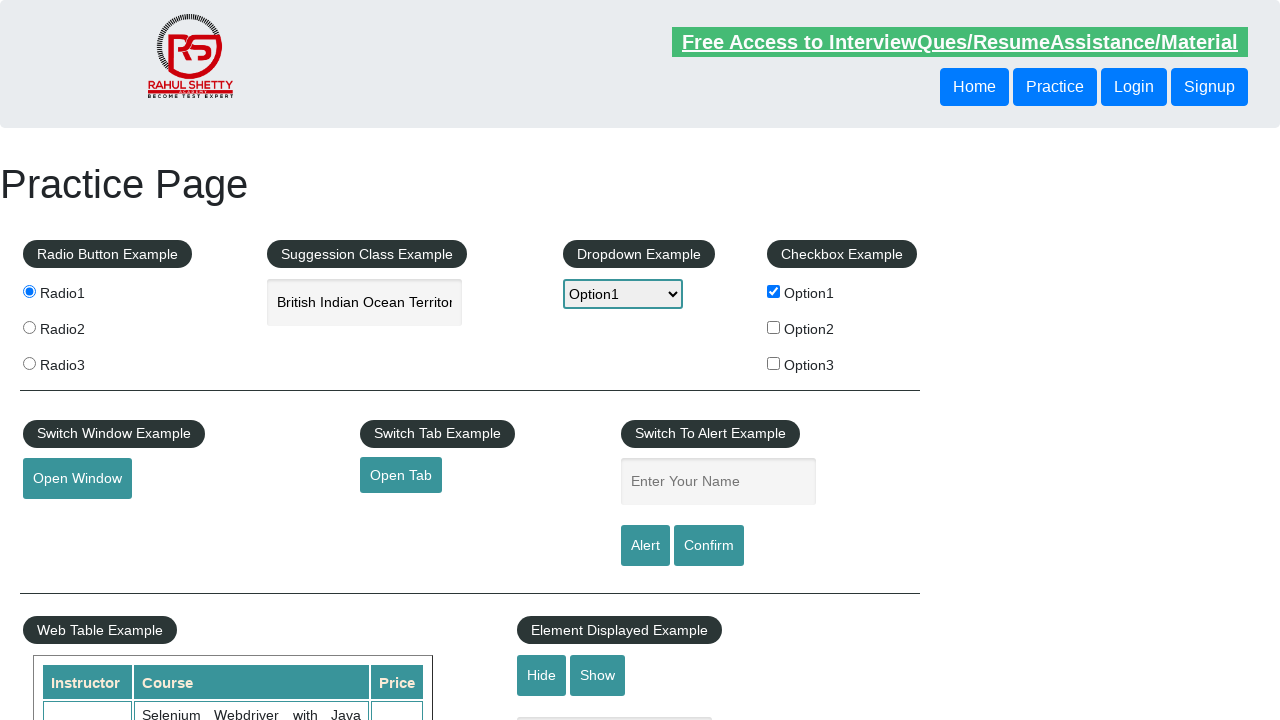